Checks and unchecks a checkbox, verifying its state

Starting URL: http://the-internet.herokuapp.com/checkboxes

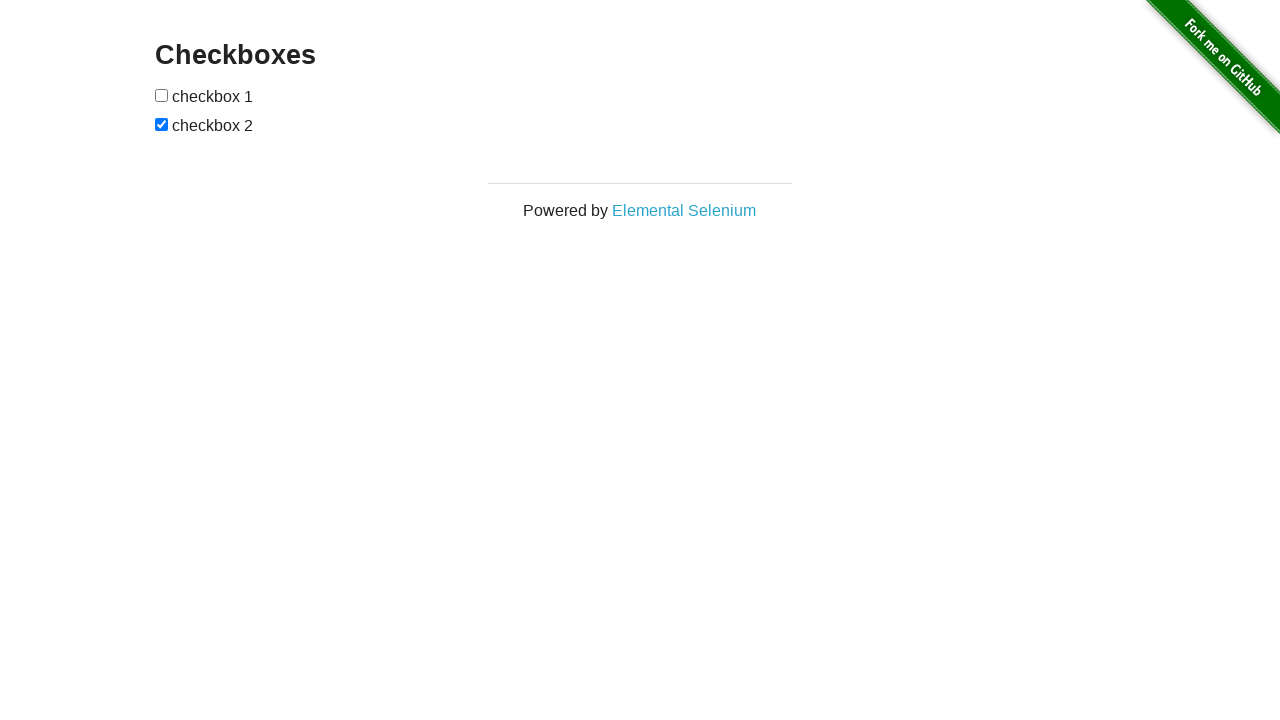

Located the first checkbox element
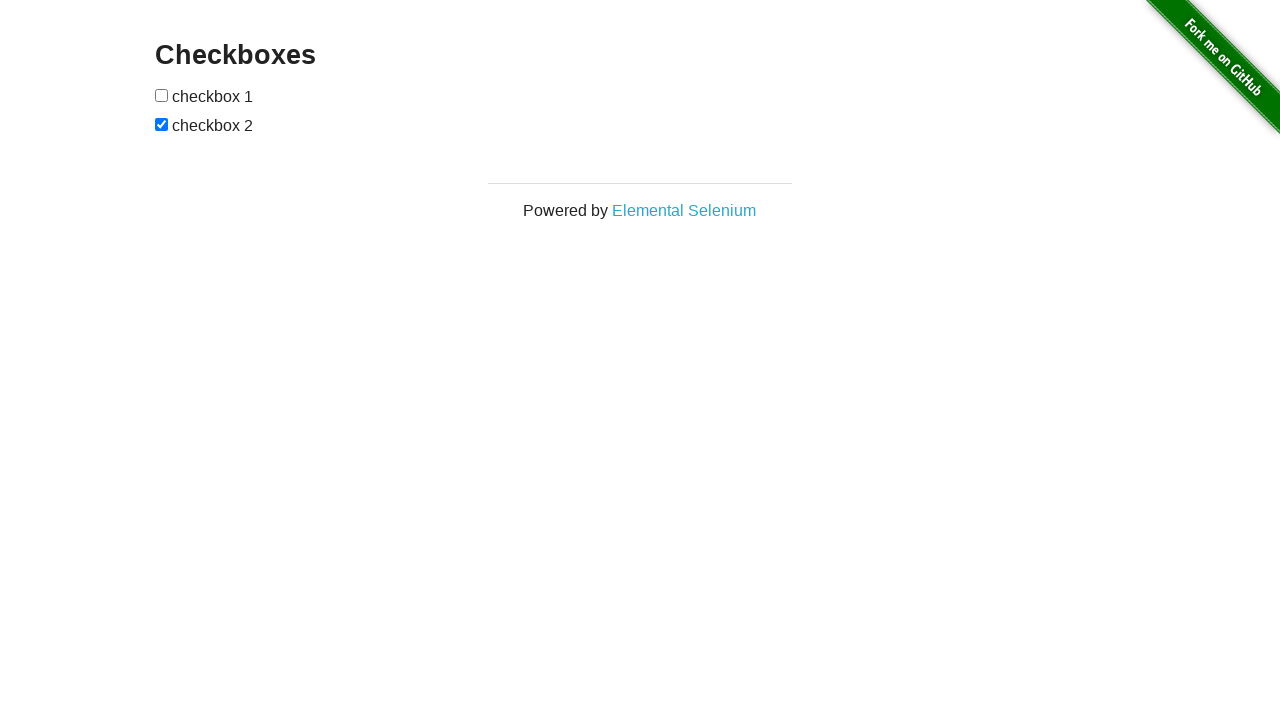

Verified checkbox is initially unchecked
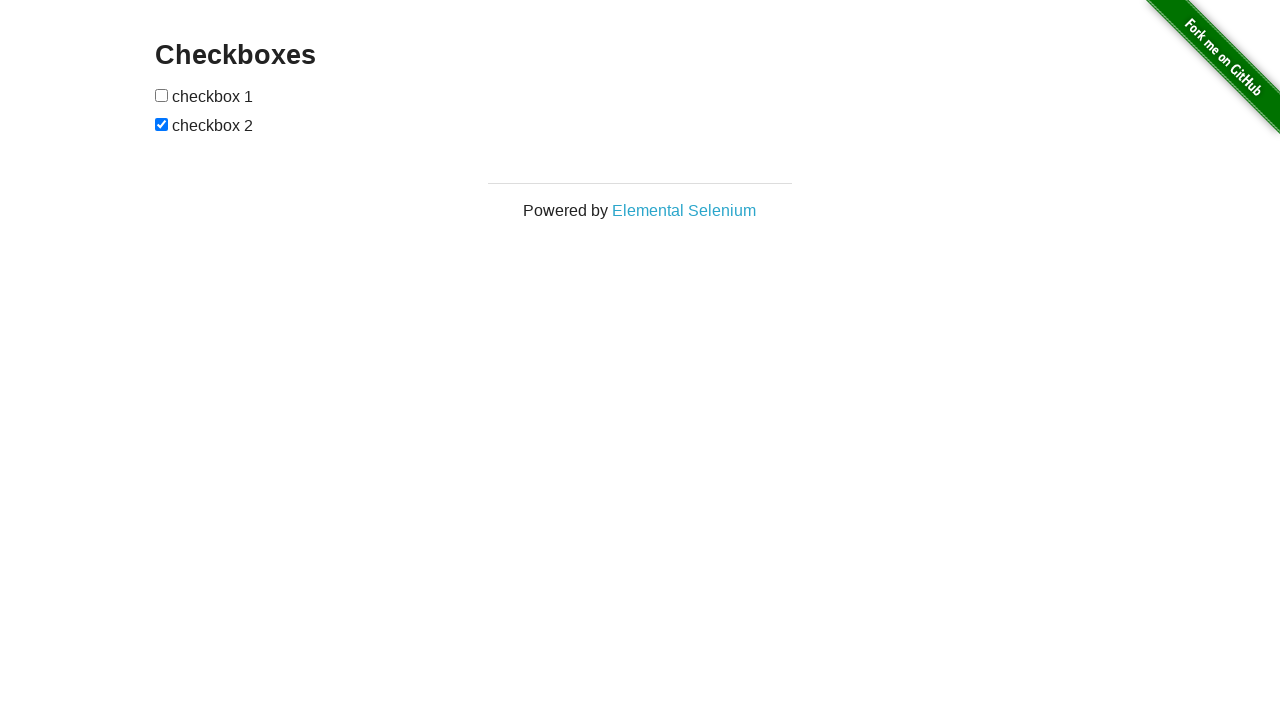

Checked the checkbox at (162, 95) on [type='checkbox'] >> nth=0
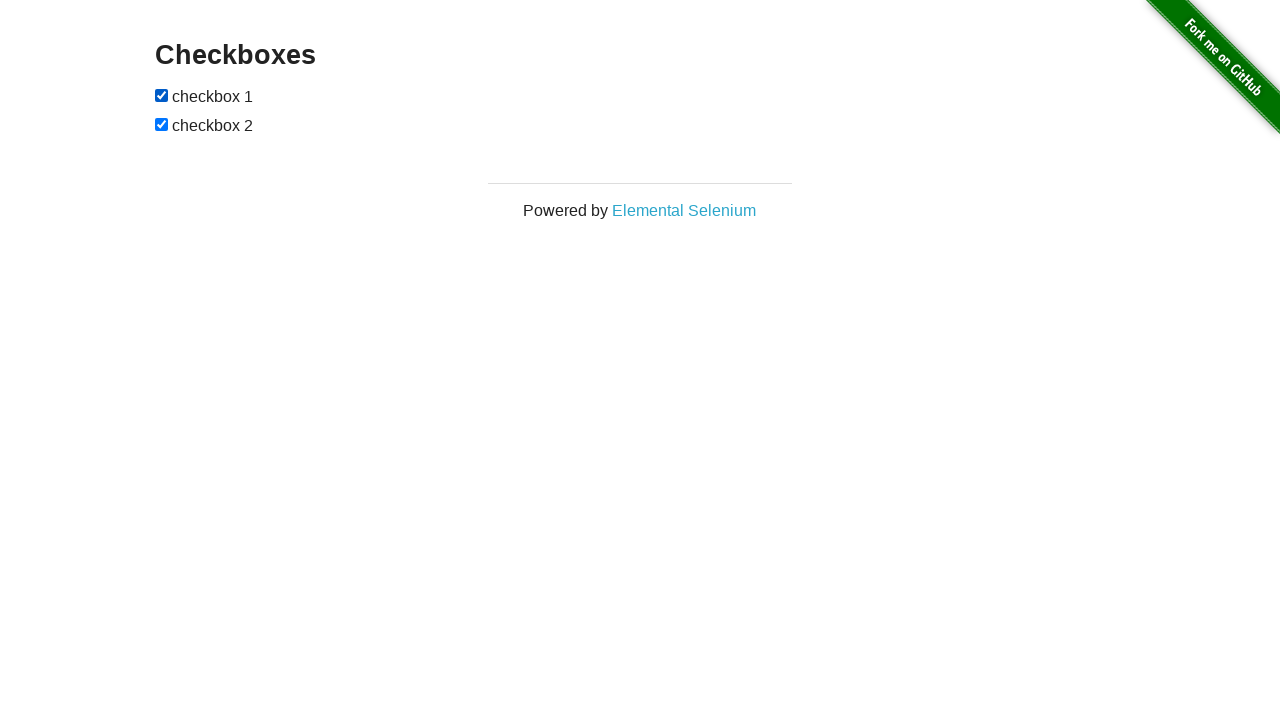

Verified checkbox is now checked
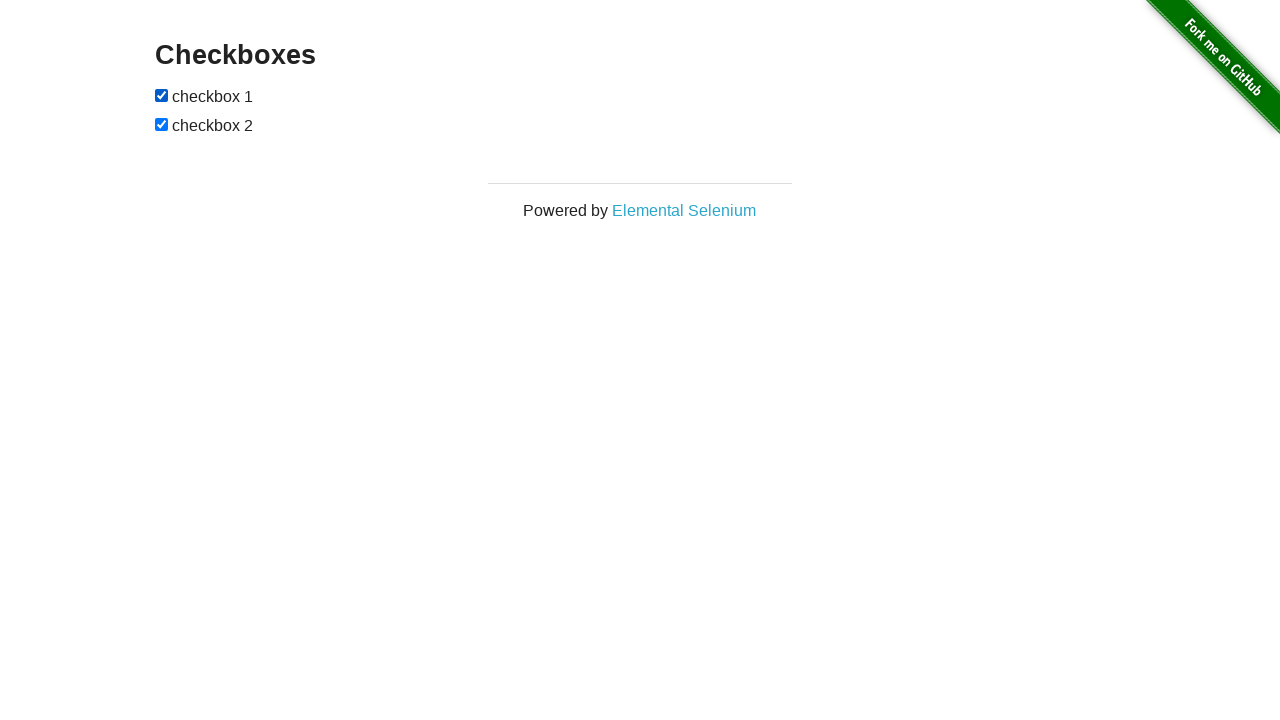

Unchecked the checkbox at (162, 95) on [type='checkbox'] >> nth=0
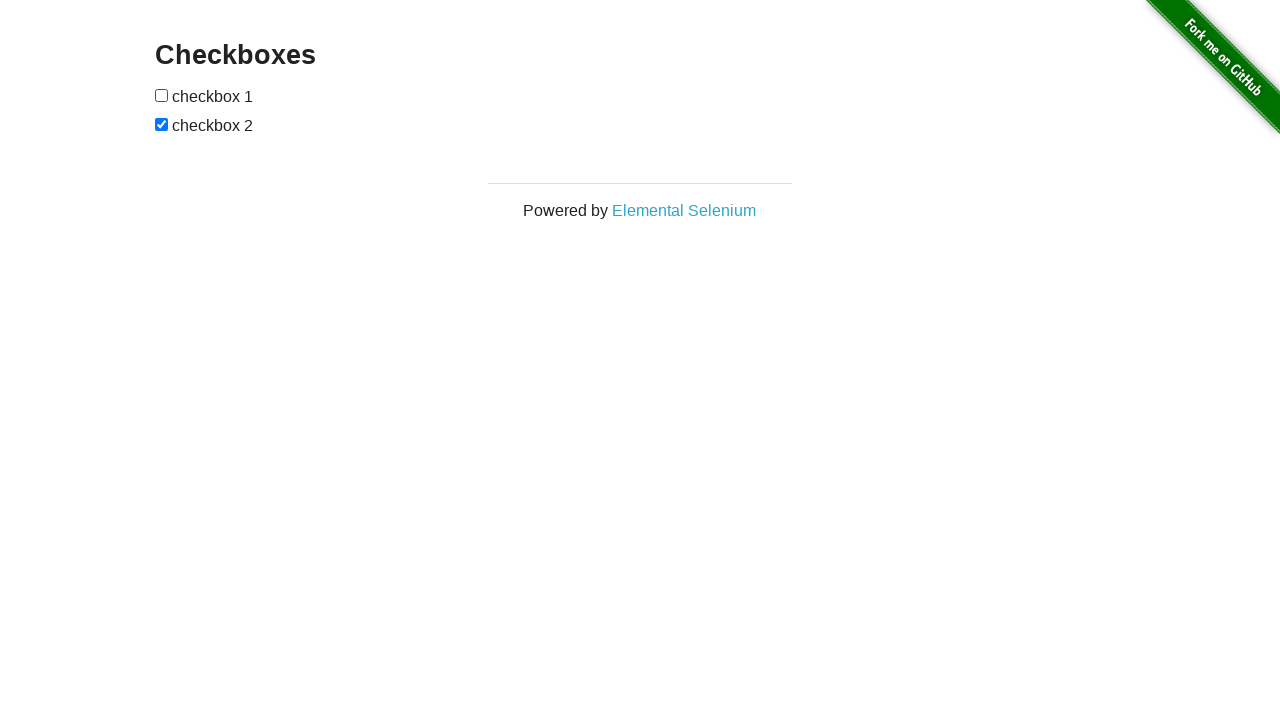

Verified checkbox is now unchecked
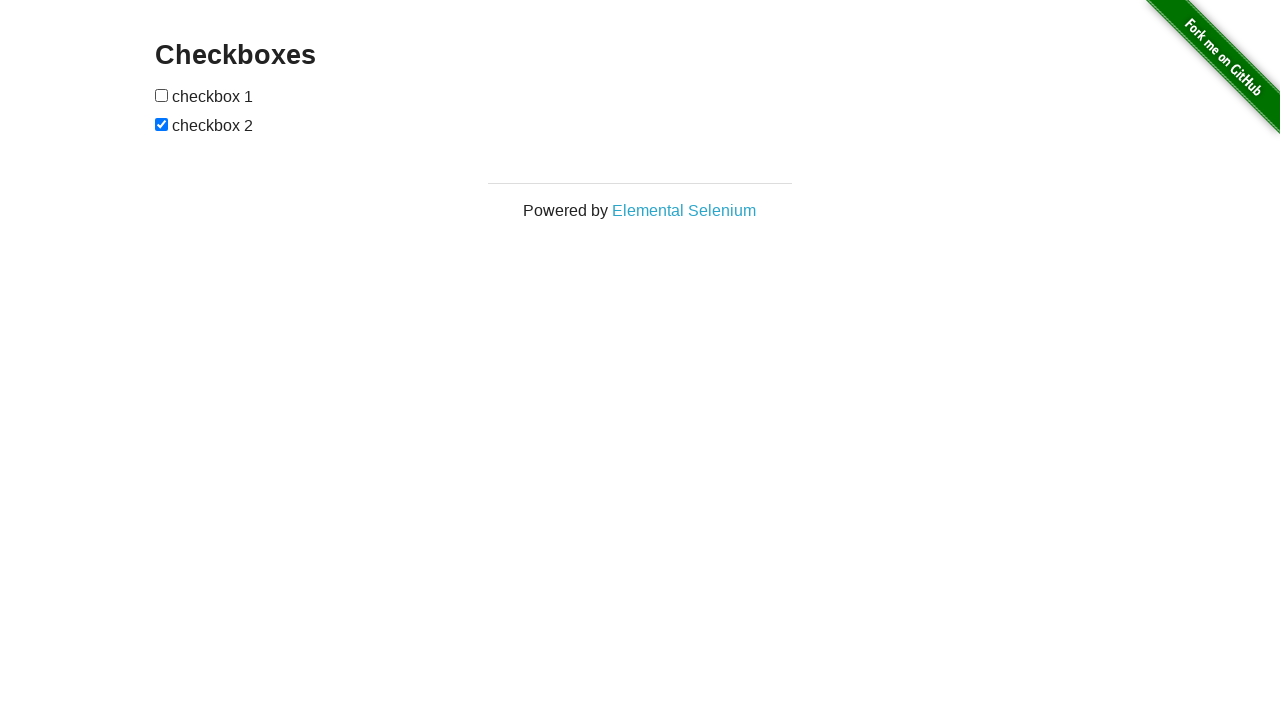

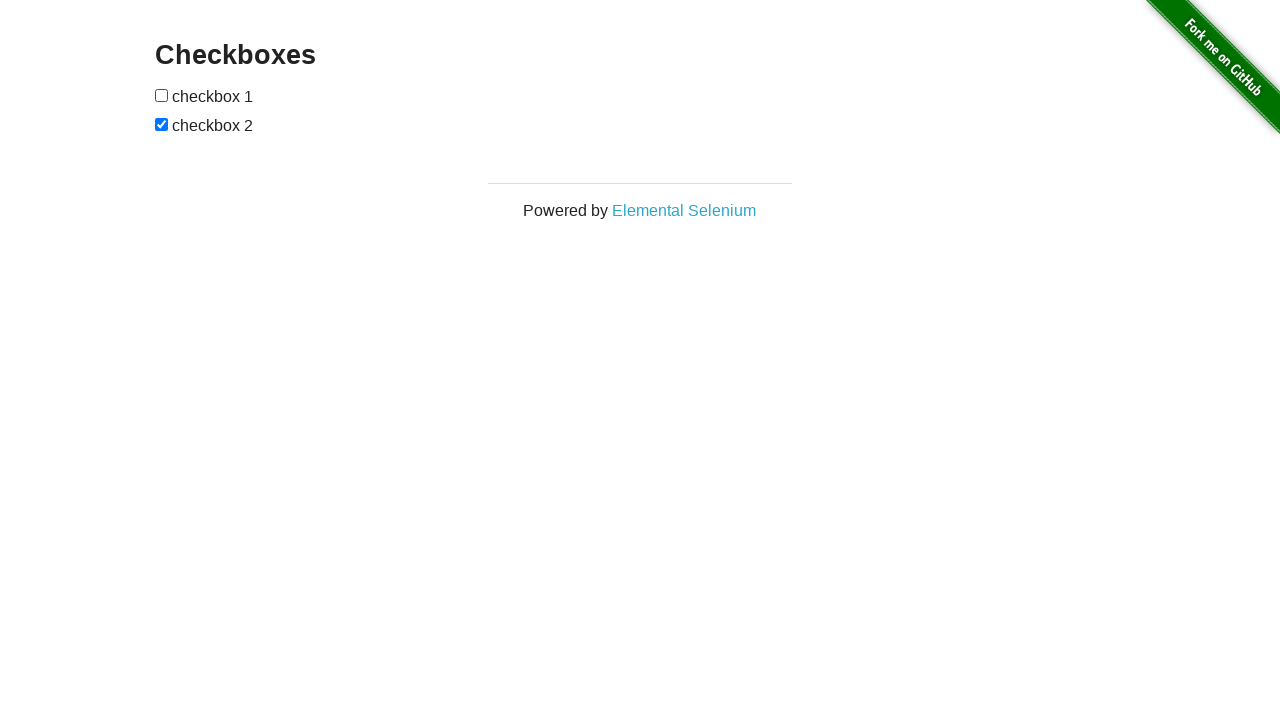